Tests a registration form by filling in first name, email, selecting gender radio button, checking a hobby checkbox, selecting a skill from dropdown, and clicking the submit button.

Starting URL: https://demo.automationtesting.in/Register.html

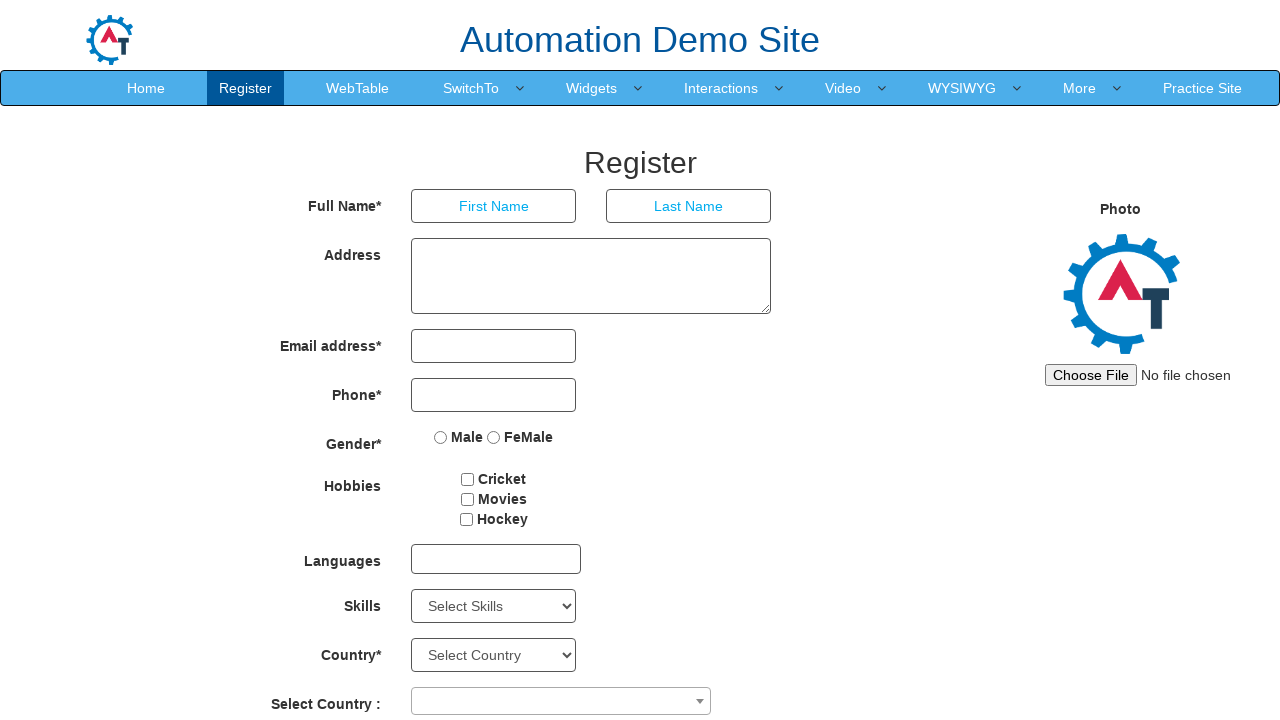

Filled first name field with 'abc' on input[ng-model='FirstName']
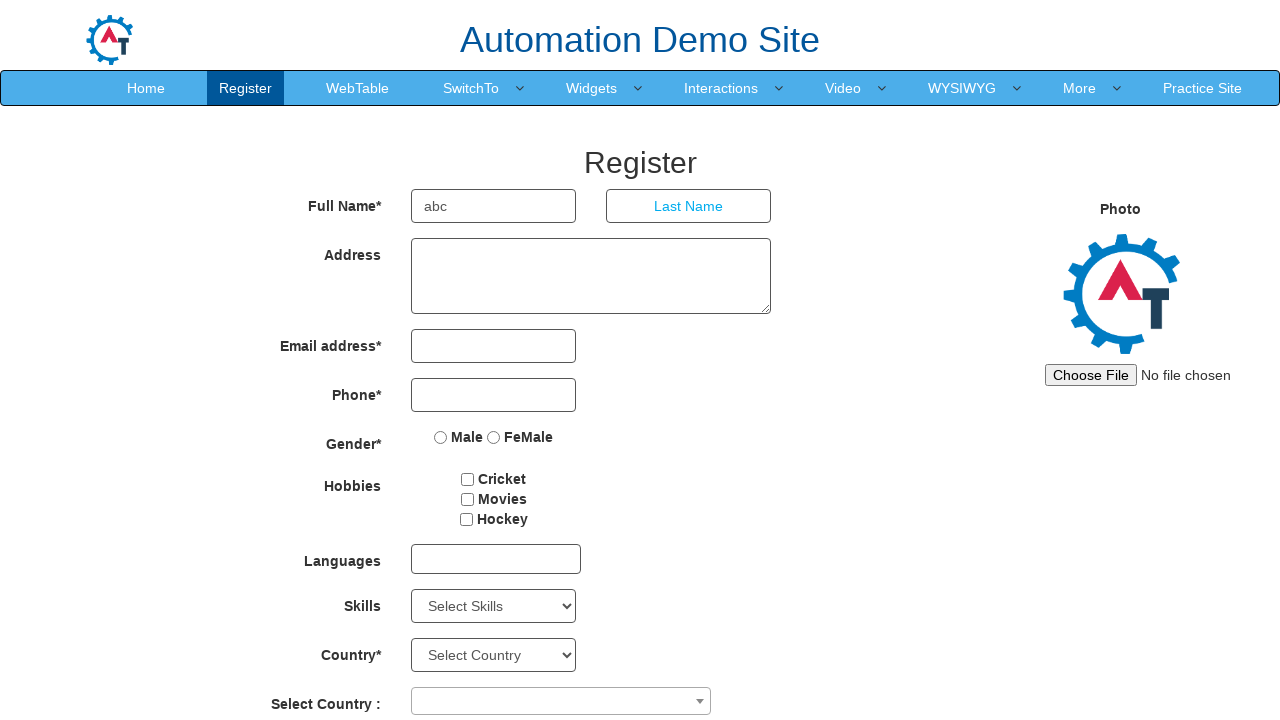

Filled email field with 'my@email' on #eid input
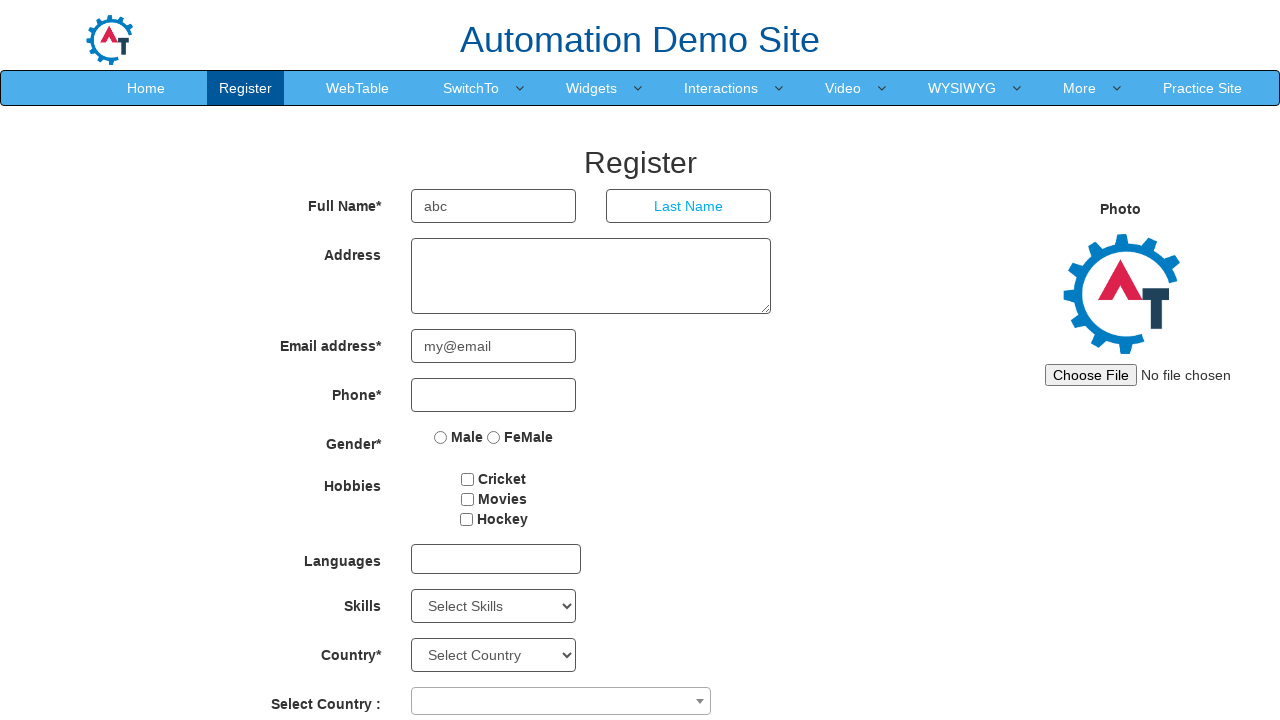

Selected Male radio button at (441, 437) on input[name='radiooptions'][value='Male']
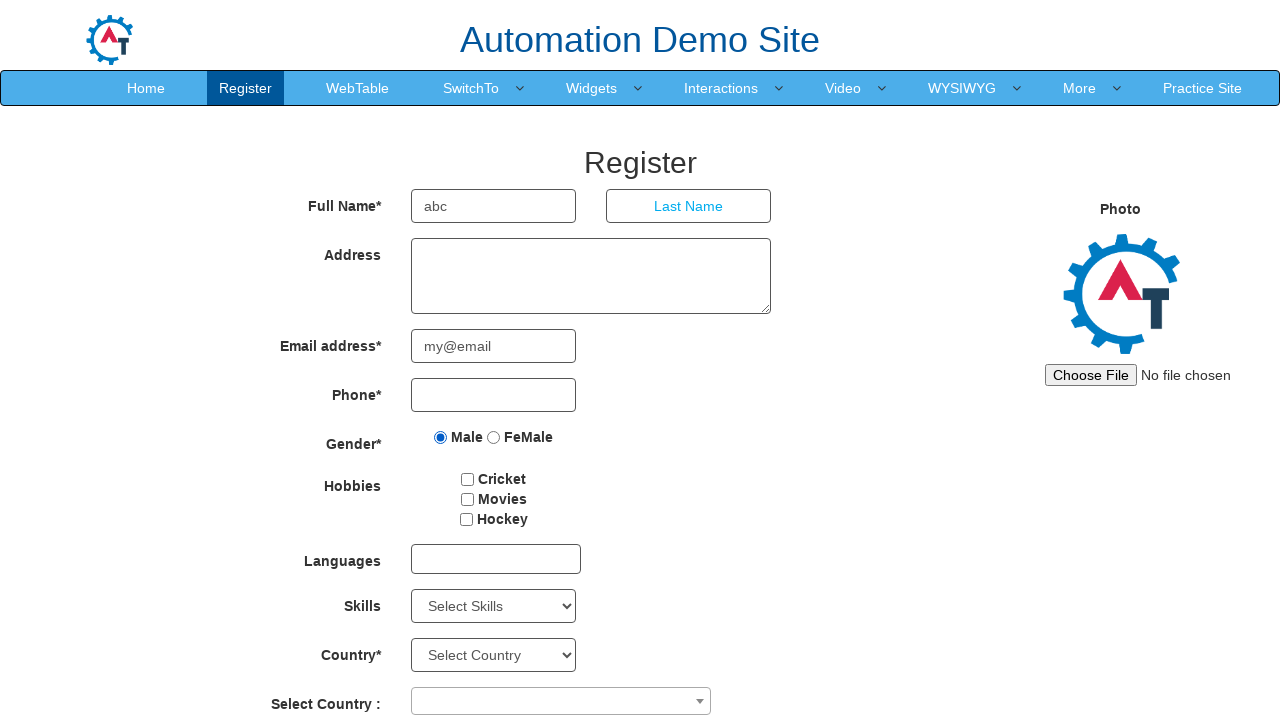

Checked Cricket hobby checkbox at (468, 479) on input#checkbox1[value='Cricket']
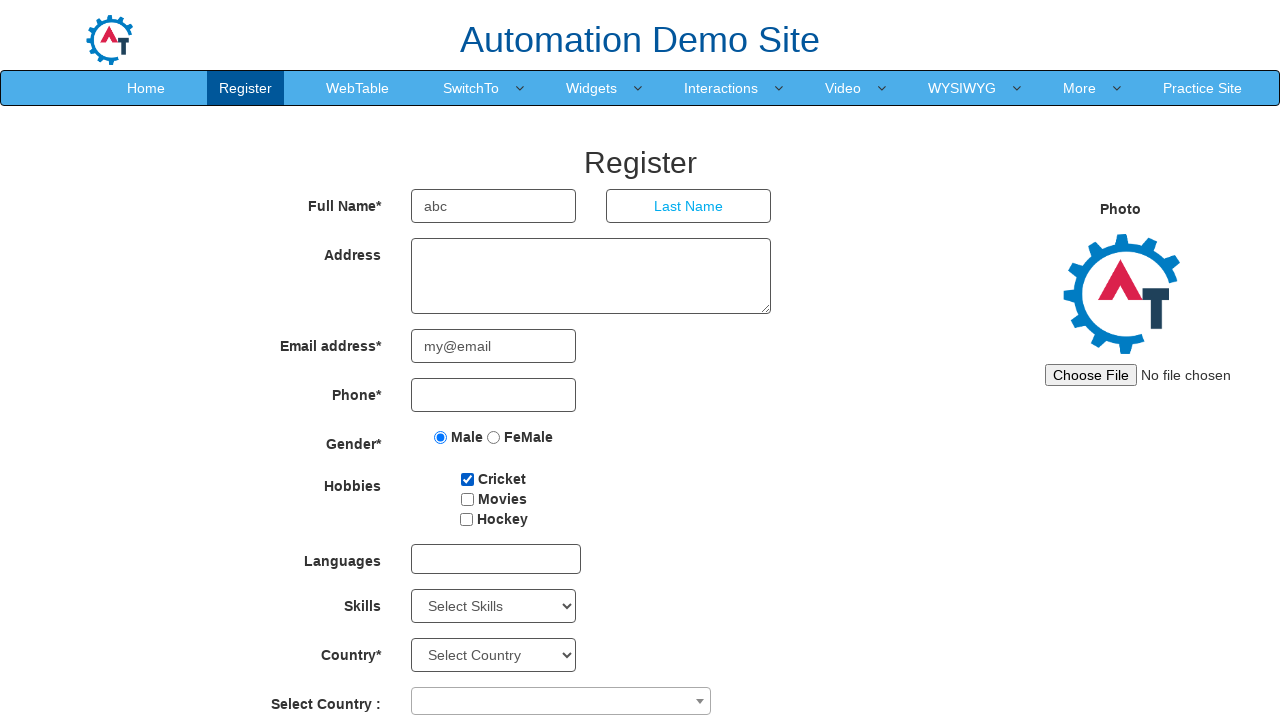

Selected AutoCAD from Skills dropdown on #Skills
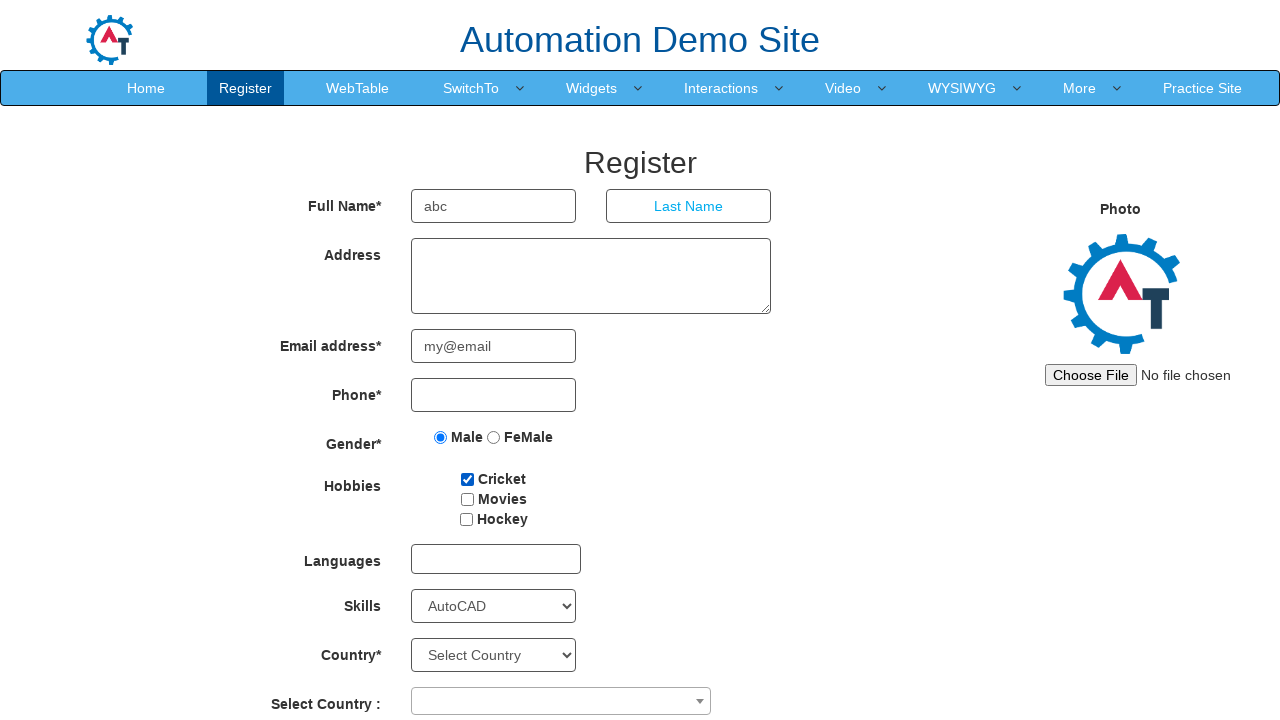

Clicked submit button at (649, 623) on #Button1
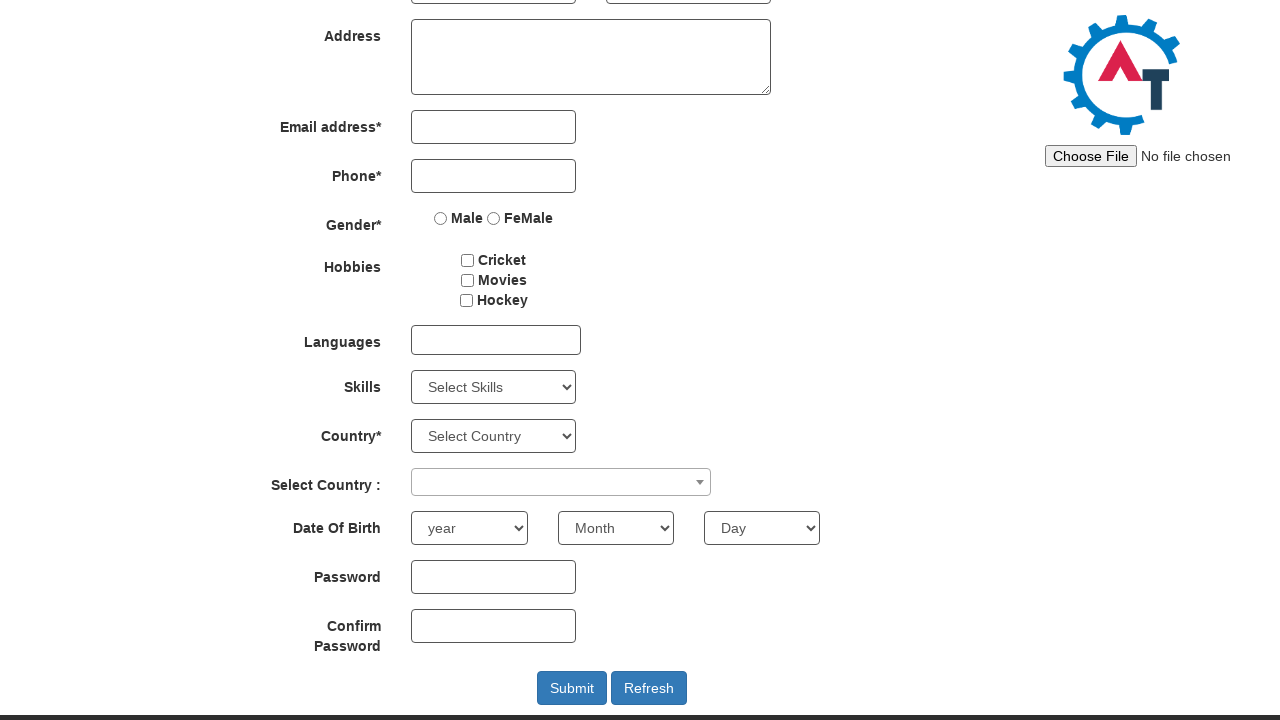

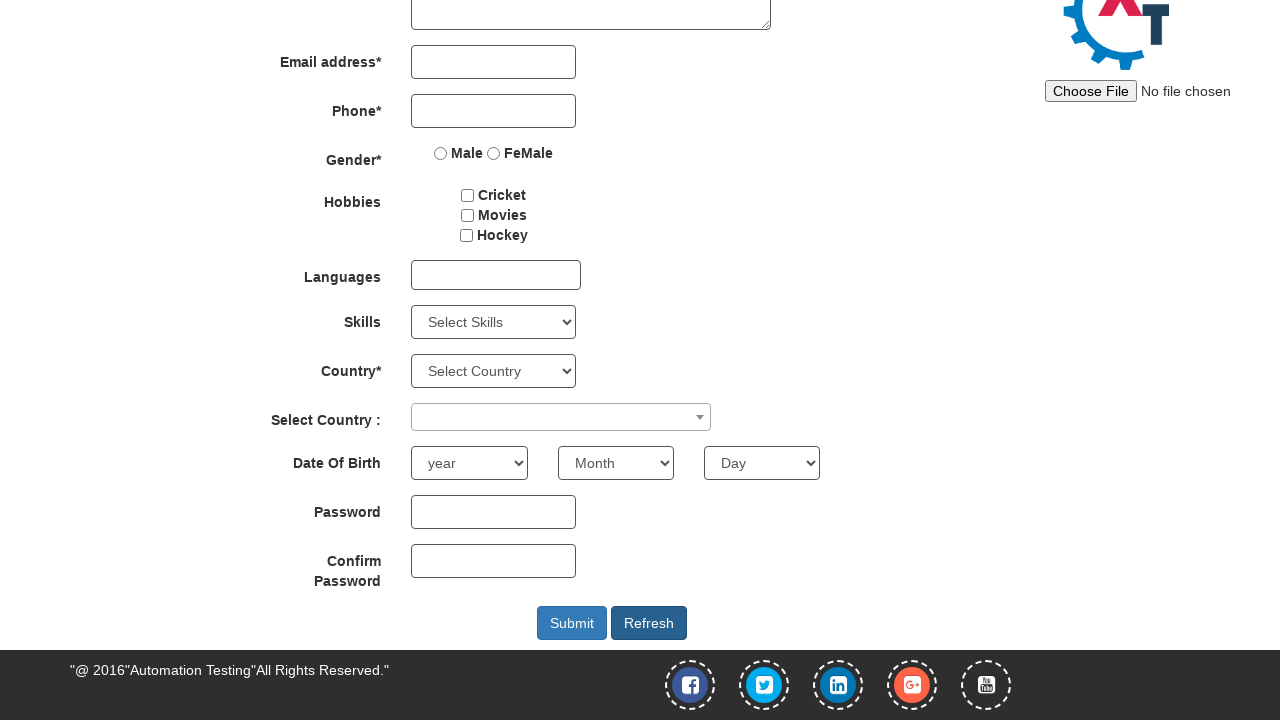